Tests that the "complete all" checkbox updates its state when individual items are completed or cleared

Starting URL: https://demo.playwright.dev/todomvc/

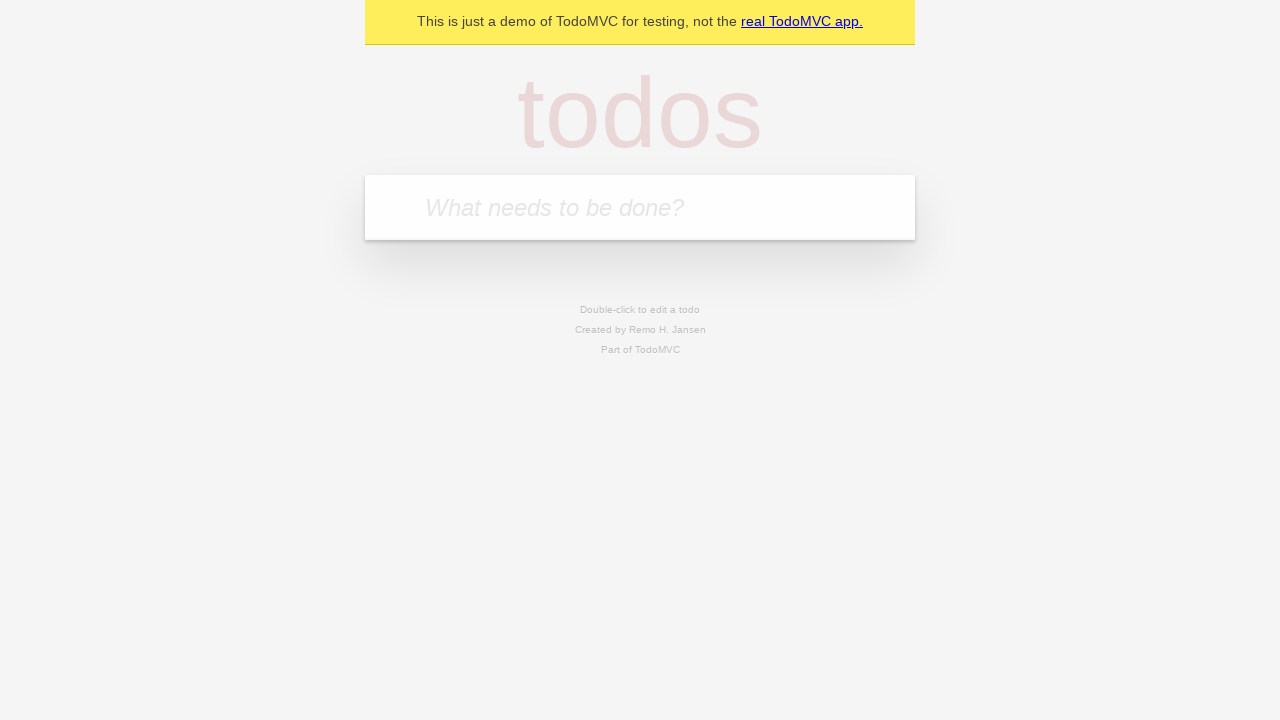

Filled todo input with 'buy some cheese' on internal:attr=[placeholder="What needs to be done?"i]
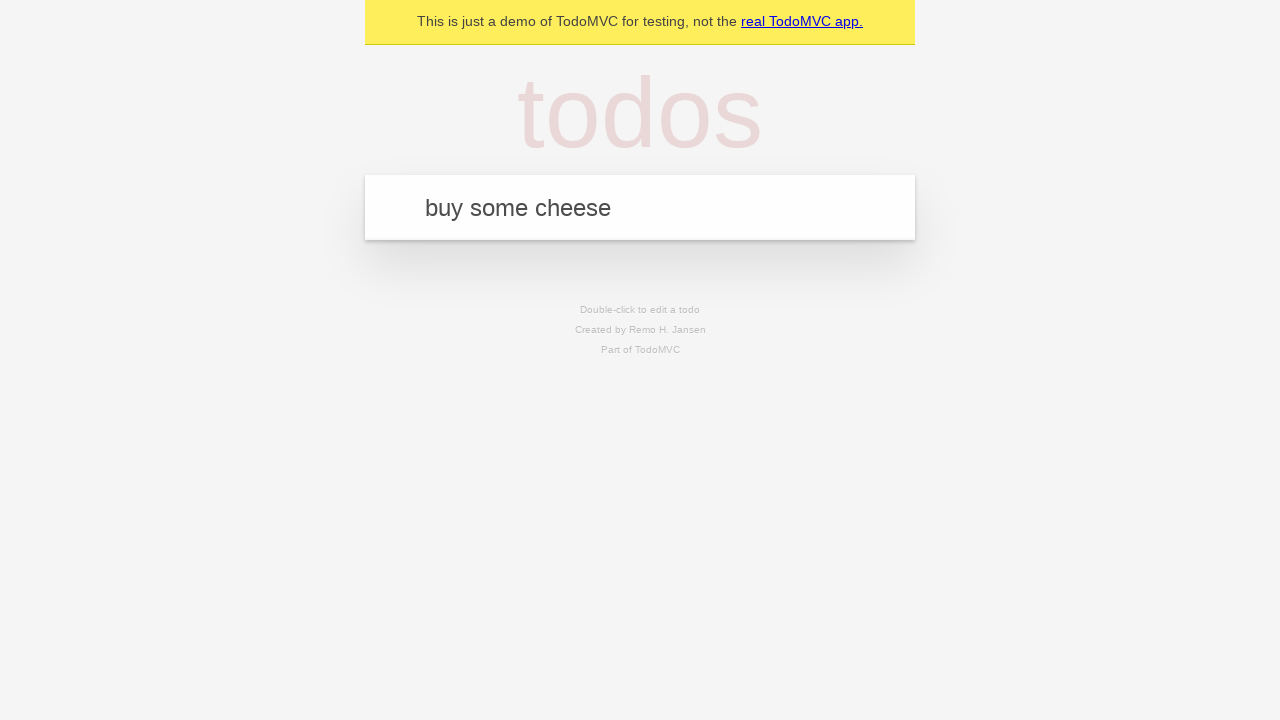

Pressed Enter to add todo 'buy some cheese' on internal:attr=[placeholder="What needs to be done?"i]
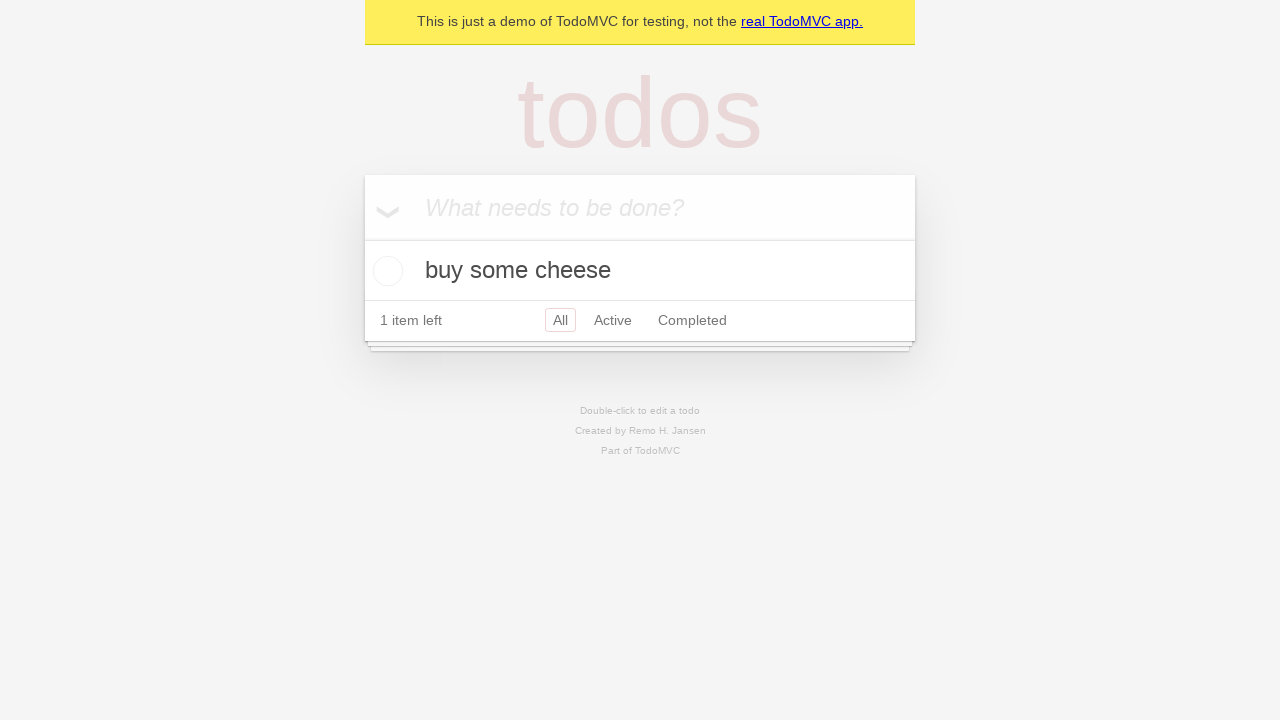

Filled todo input with 'feed the cat' on internal:attr=[placeholder="What needs to be done?"i]
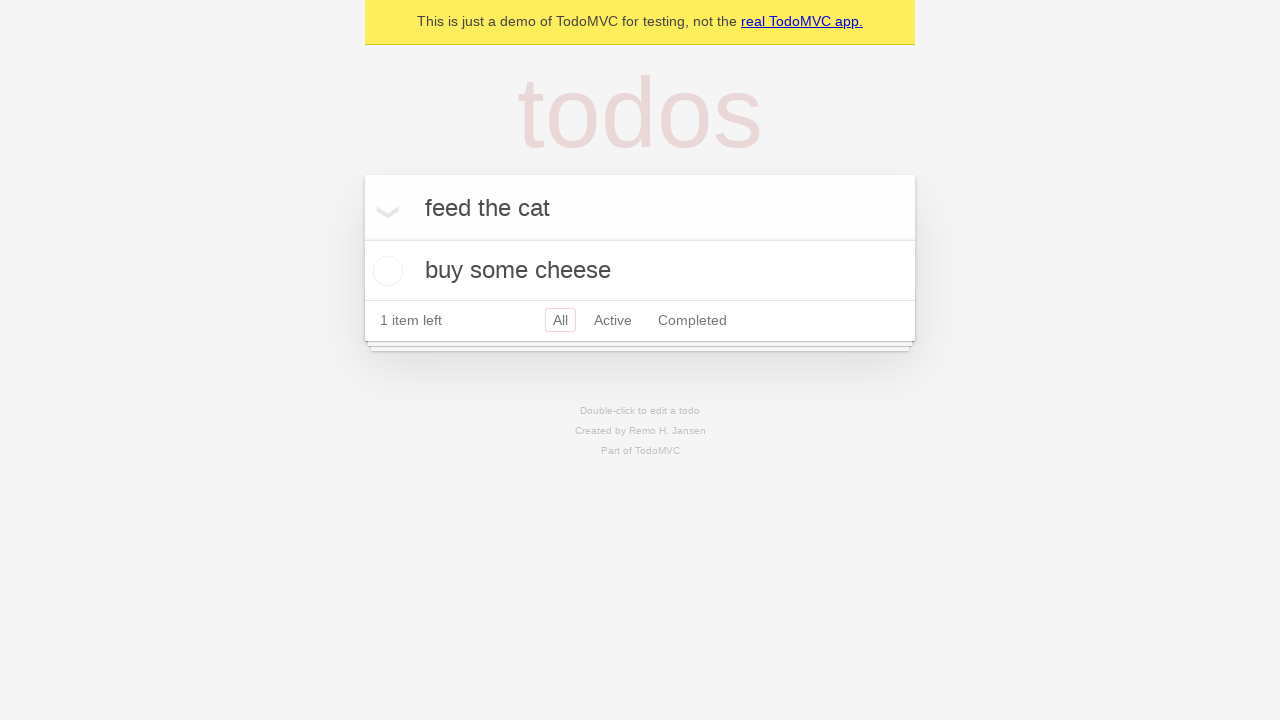

Pressed Enter to add todo 'feed the cat' on internal:attr=[placeholder="What needs to be done?"i]
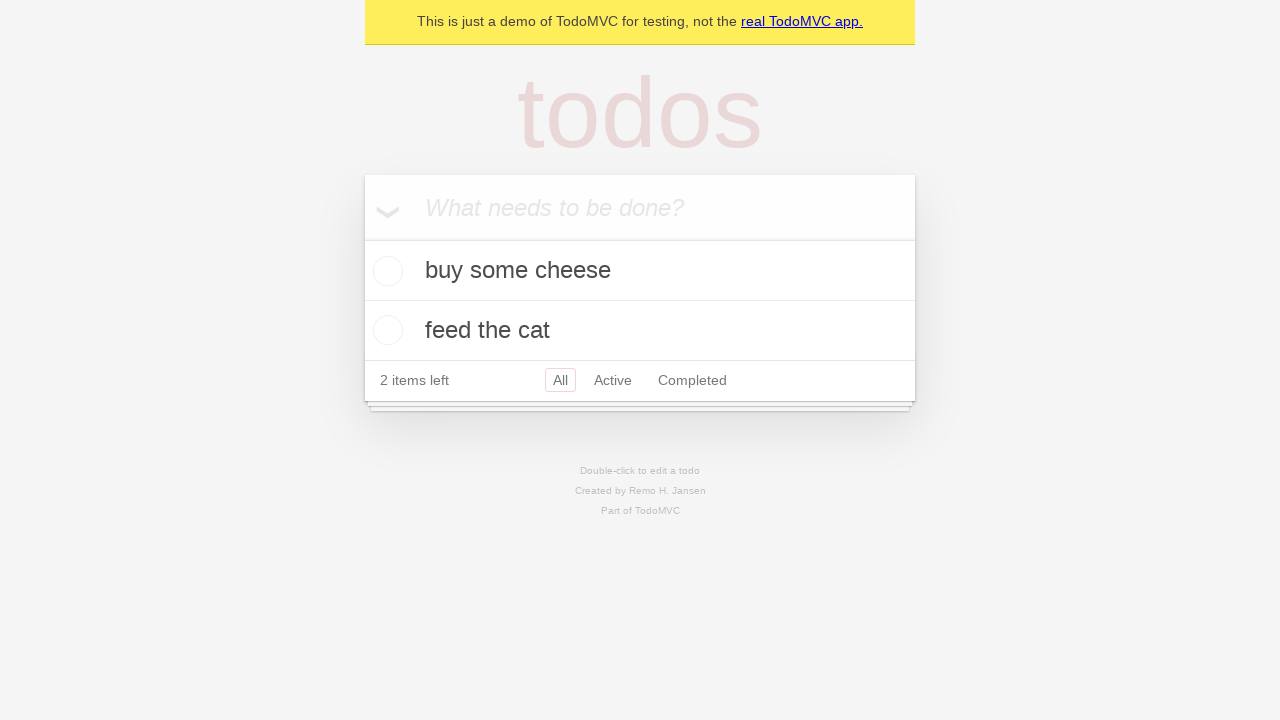

Filled todo input with 'book a doctors appointment' on internal:attr=[placeholder="What needs to be done?"i]
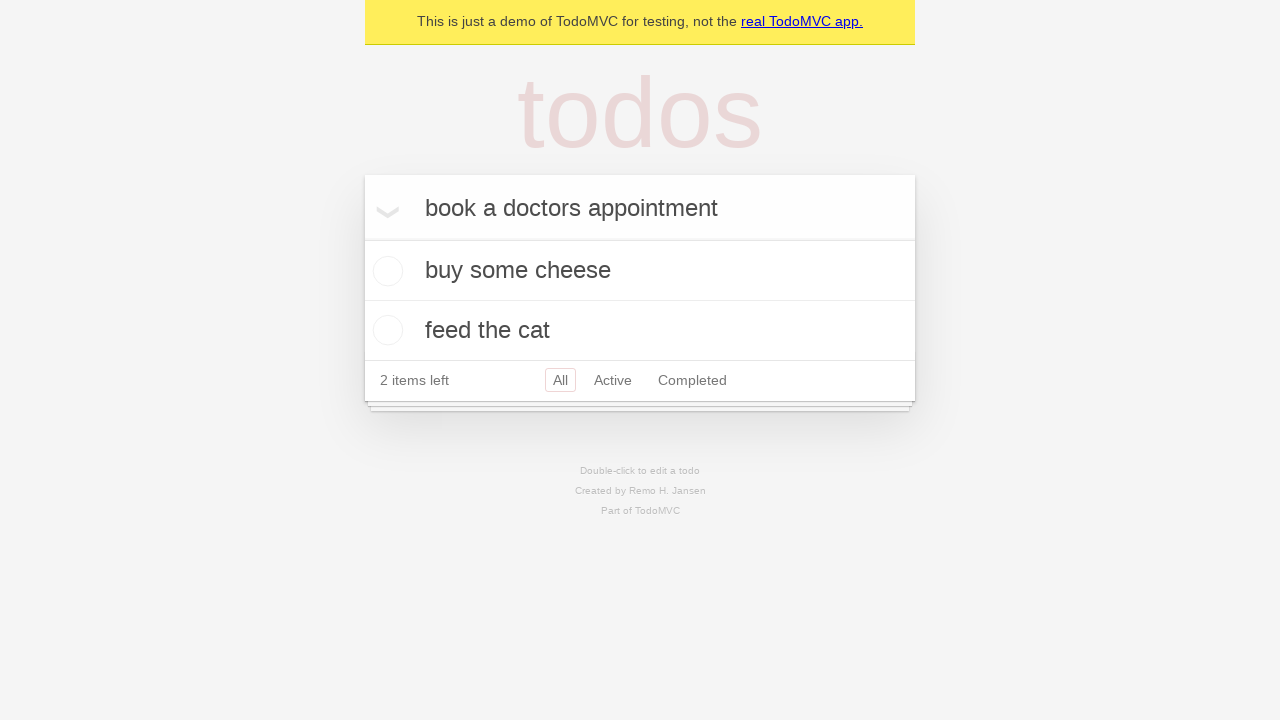

Pressed Enter to add todo 'book a doctors appointment' on internal:attr=[placeholder="What needs to be done?"i]
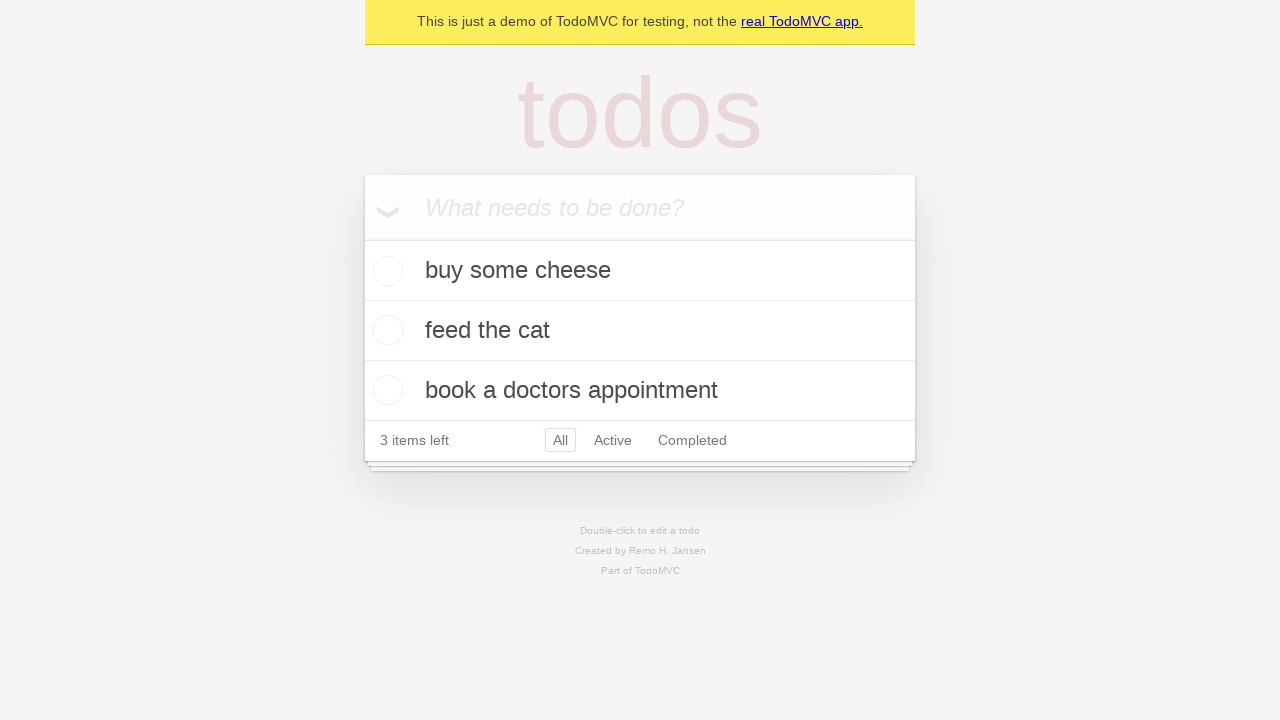

Checked 'Mark all as complete' checkbox at (362, 238) on internal:label="Mark all as complete"i
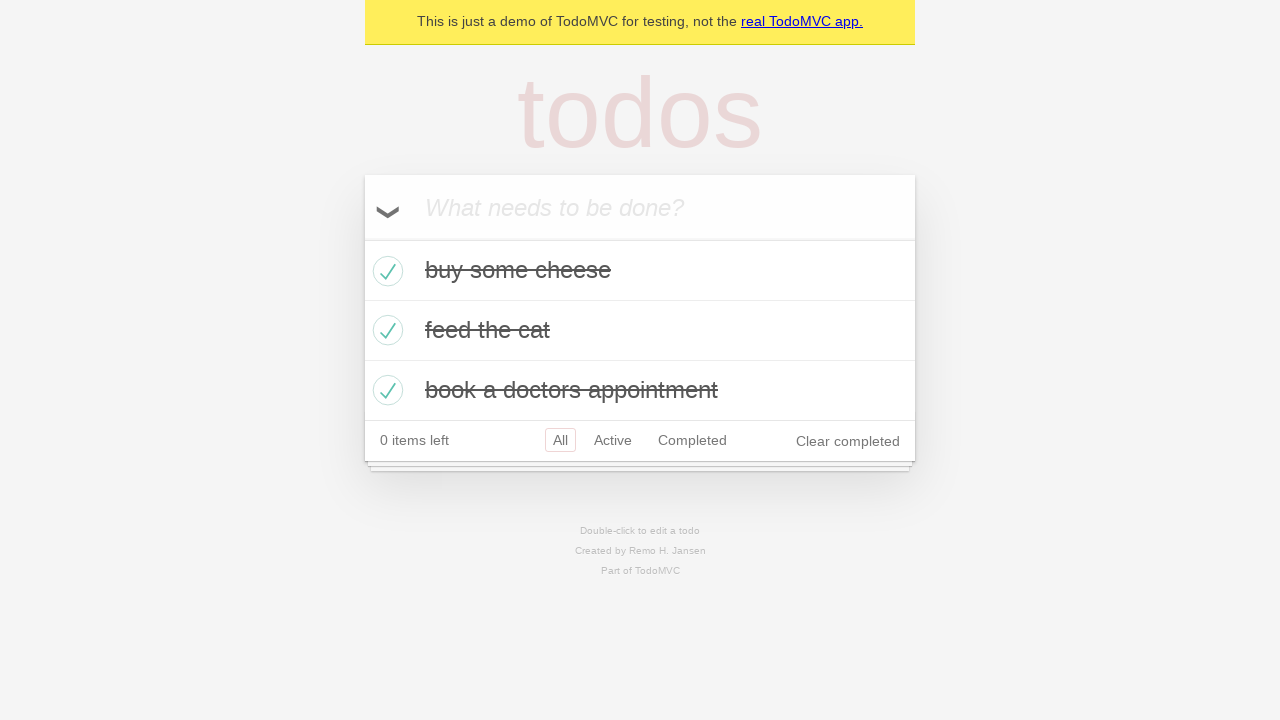

Unchecked the first todo item at (385, 271) on internal:testid=[data-testid="todo-item"s] >> nth=0 >> internal:role=checkbox
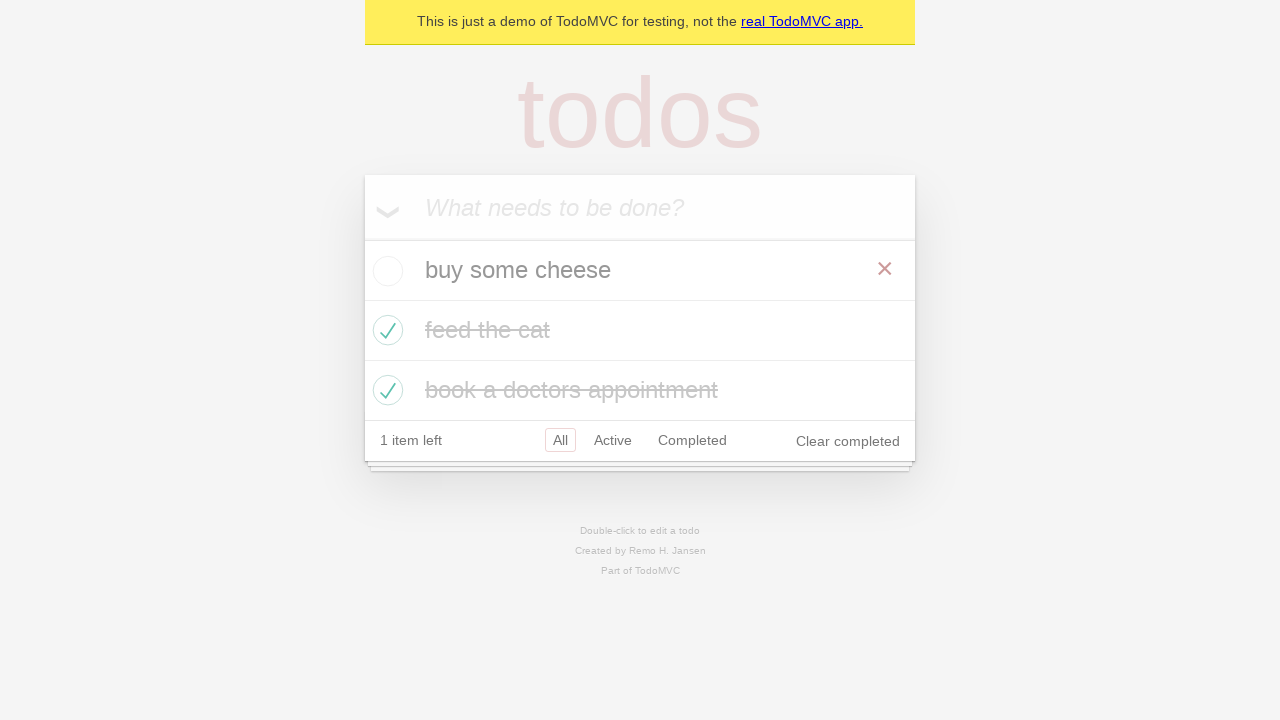

Checked the first todo item again at (385, 271) on internal:testid=[data-testid="todo-item"s] >> nth=0 >> internal:role=checkbox
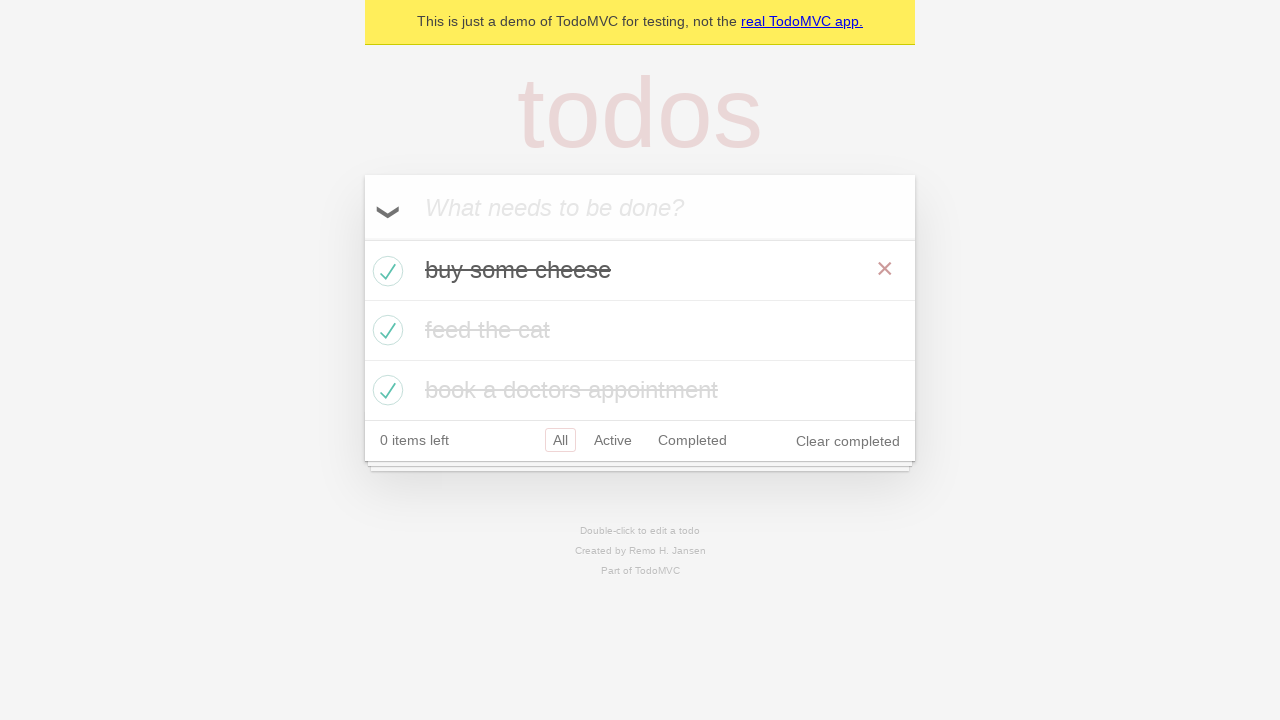

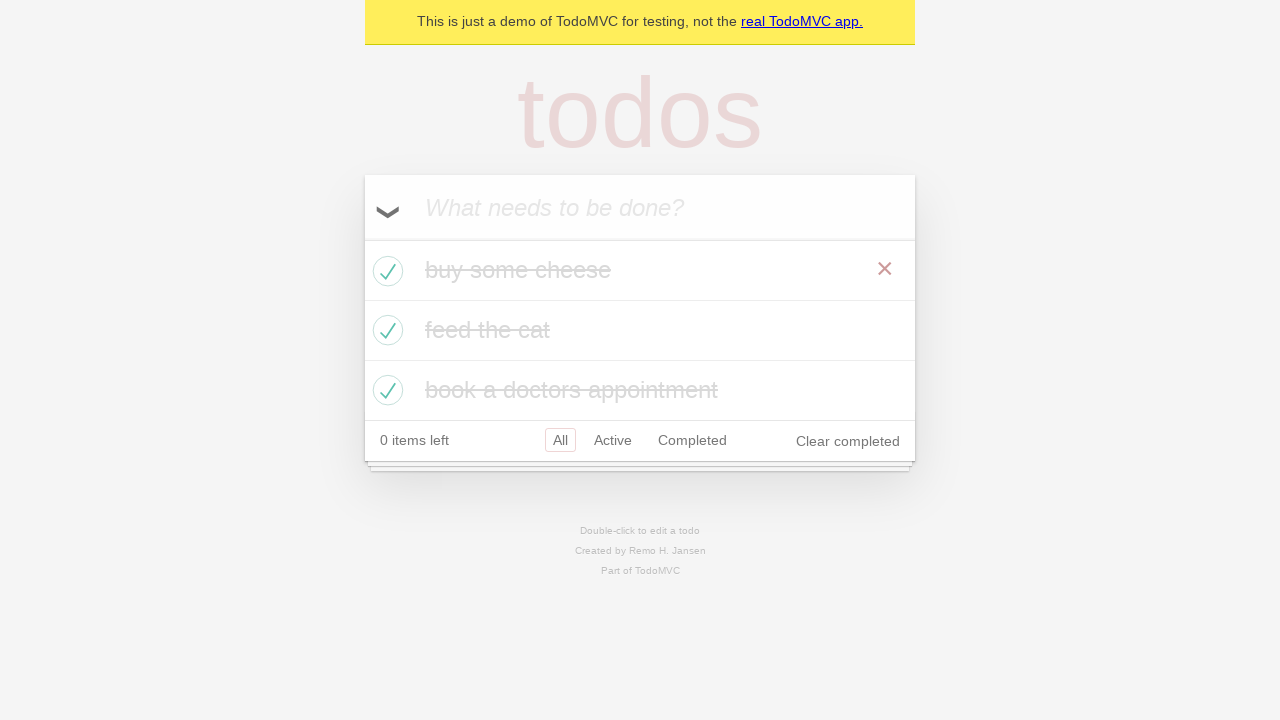